Tests table filtering functionality by entering a search term and verifying filtered results

Starting URL: https://selectorshub.com/xpath-practice-page/

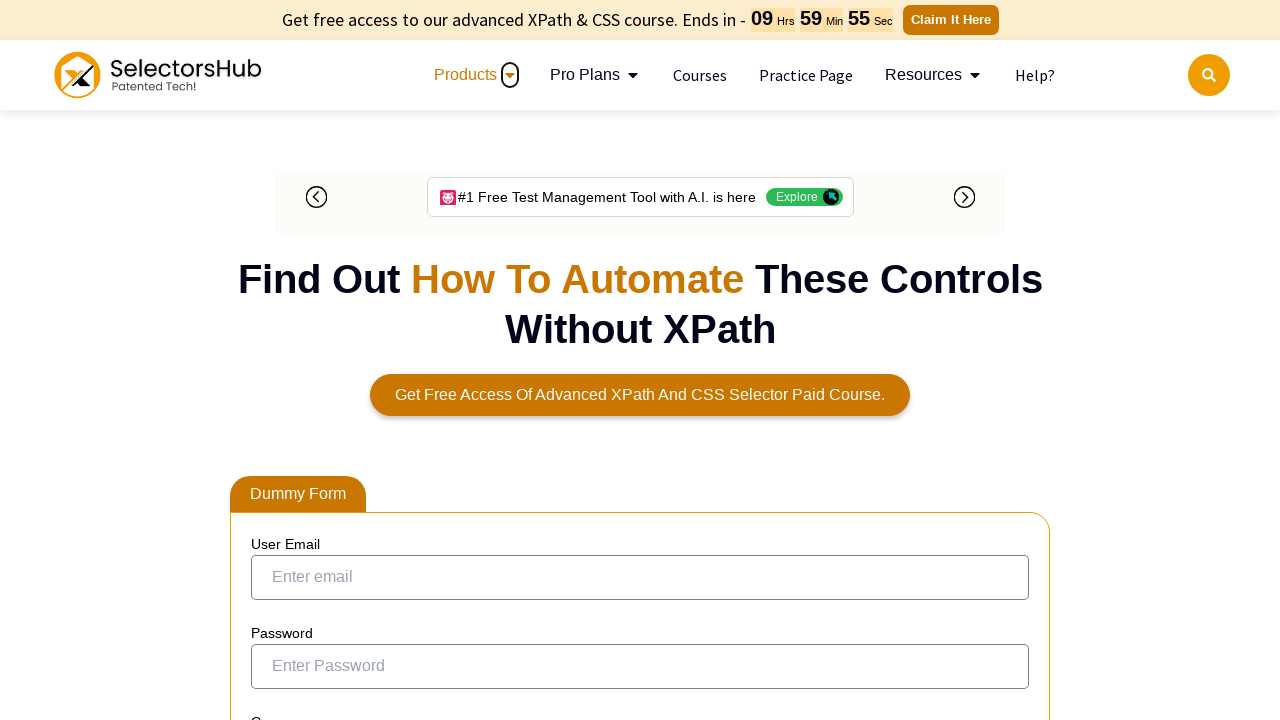

Filled table filter input with 'United States' on input[aria-controls='tablepress-1']
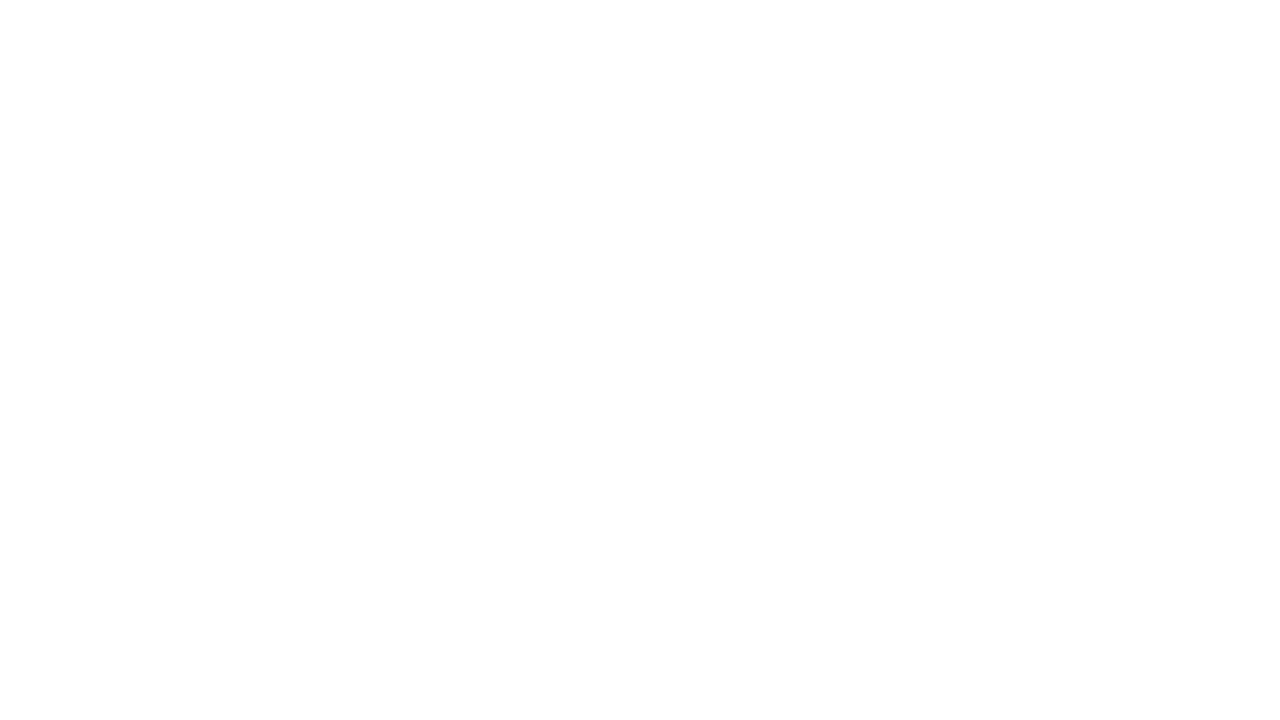

Filtered table results loaded successfully
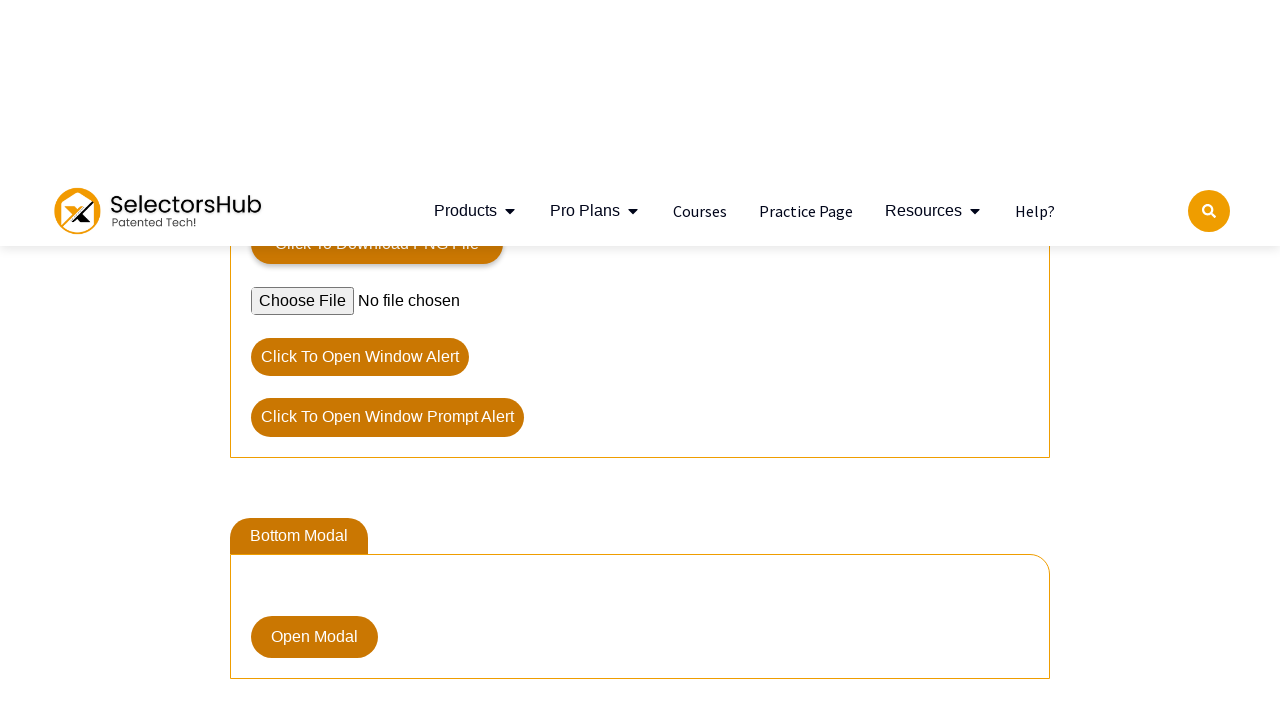

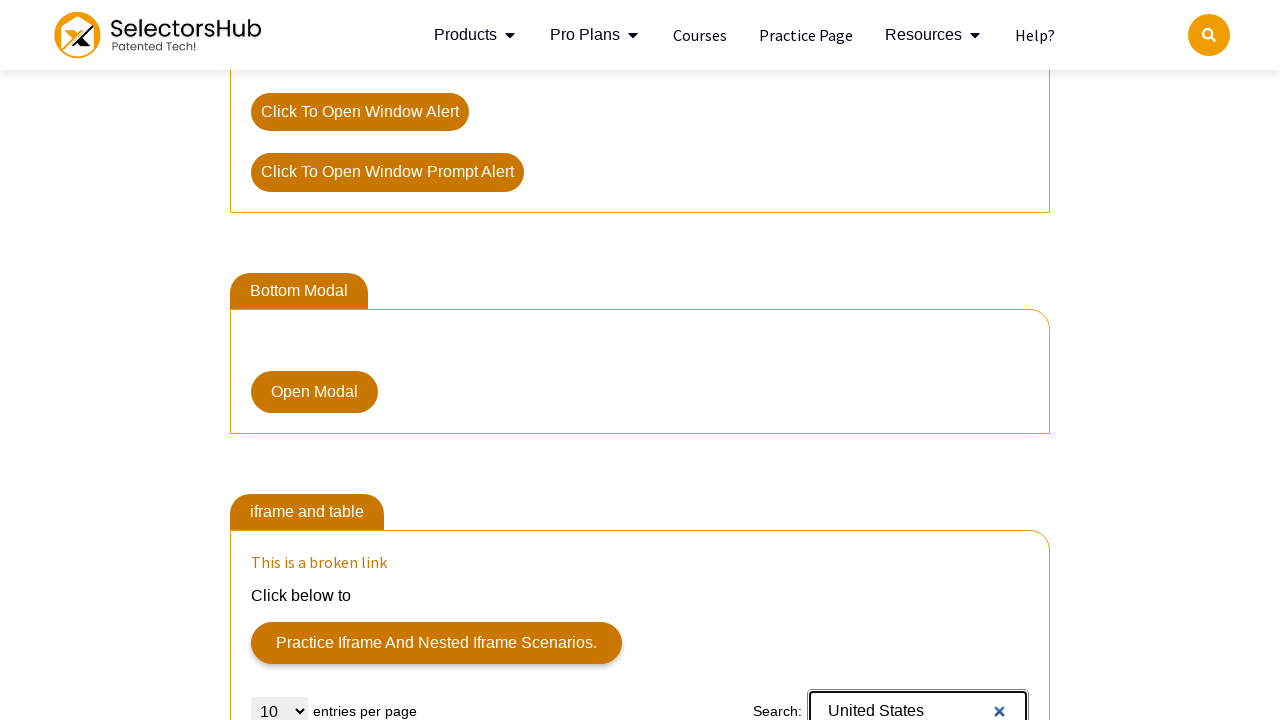